Tests infinite scroll functionality by navigating to the Infinite Scroll page, scrolling to the footer, and verifying that more articles load dynamically

Starting URL: https://techglobal-training.com/frontend

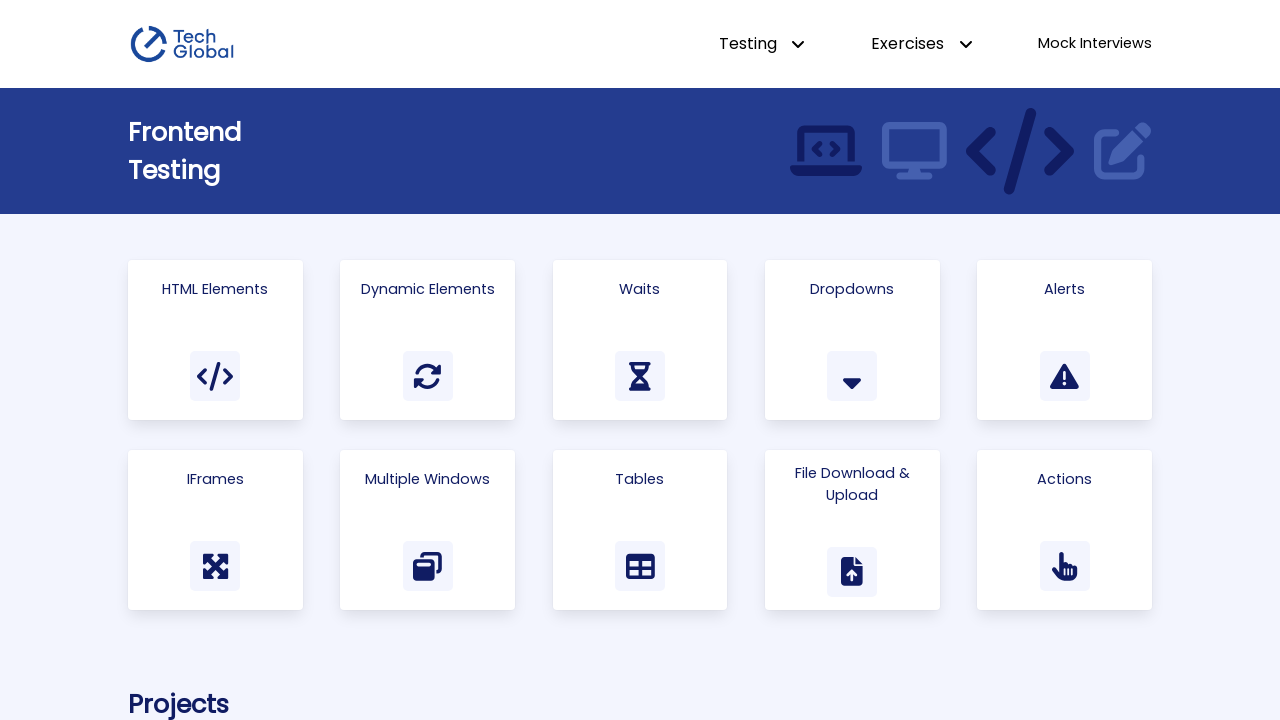

Clicked on Infinite Scroll link at (369, 360) on a:has-text('Infinite Scroll')
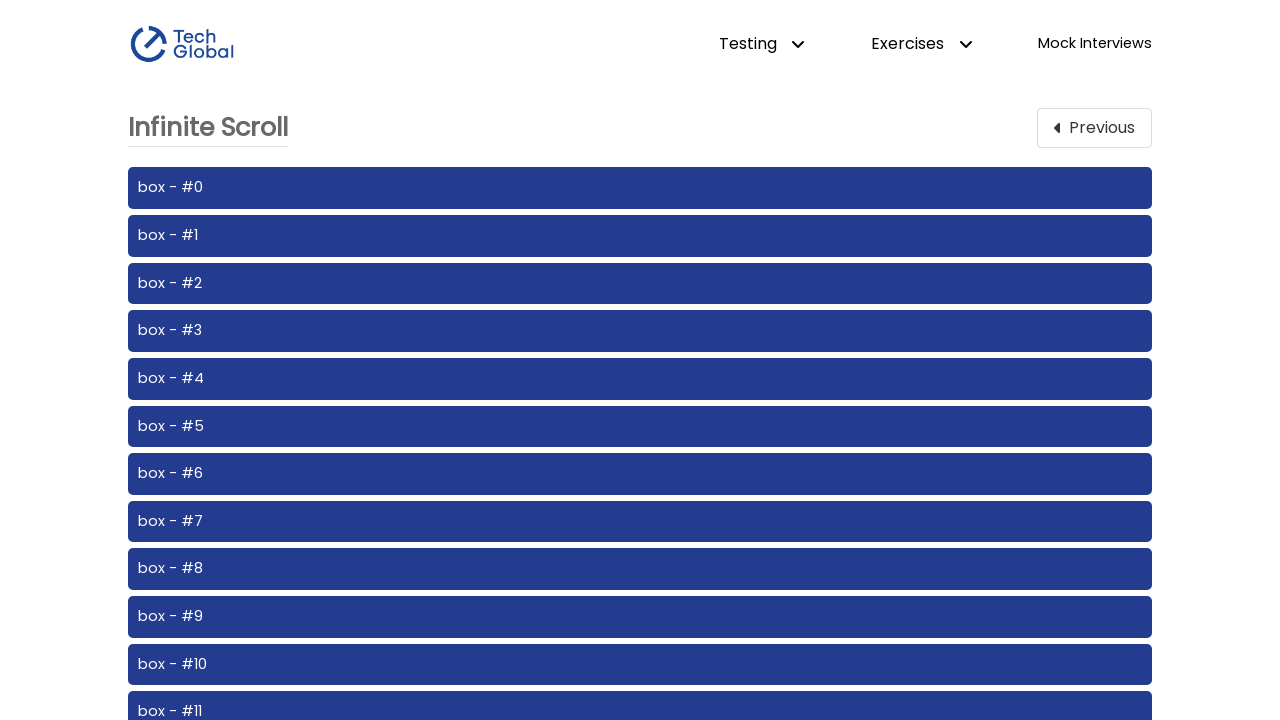

Infinite scroll component loaded
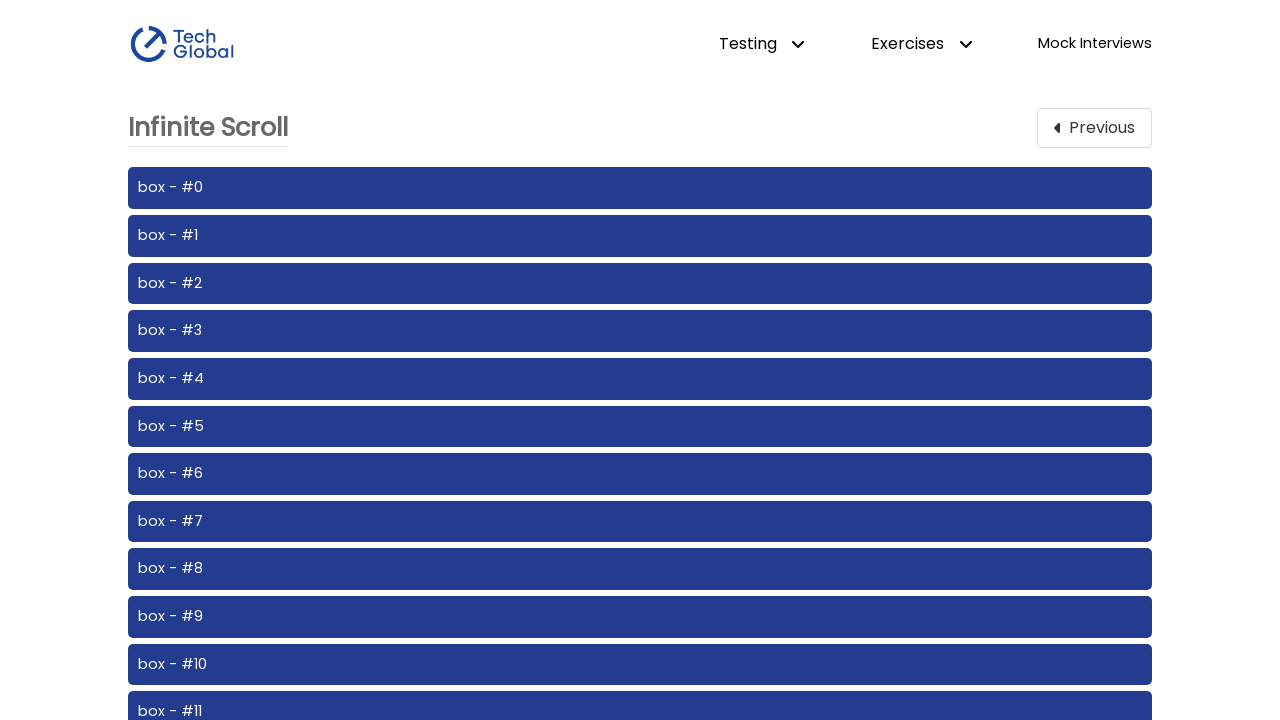

Retrieved initial article count: 20 articles
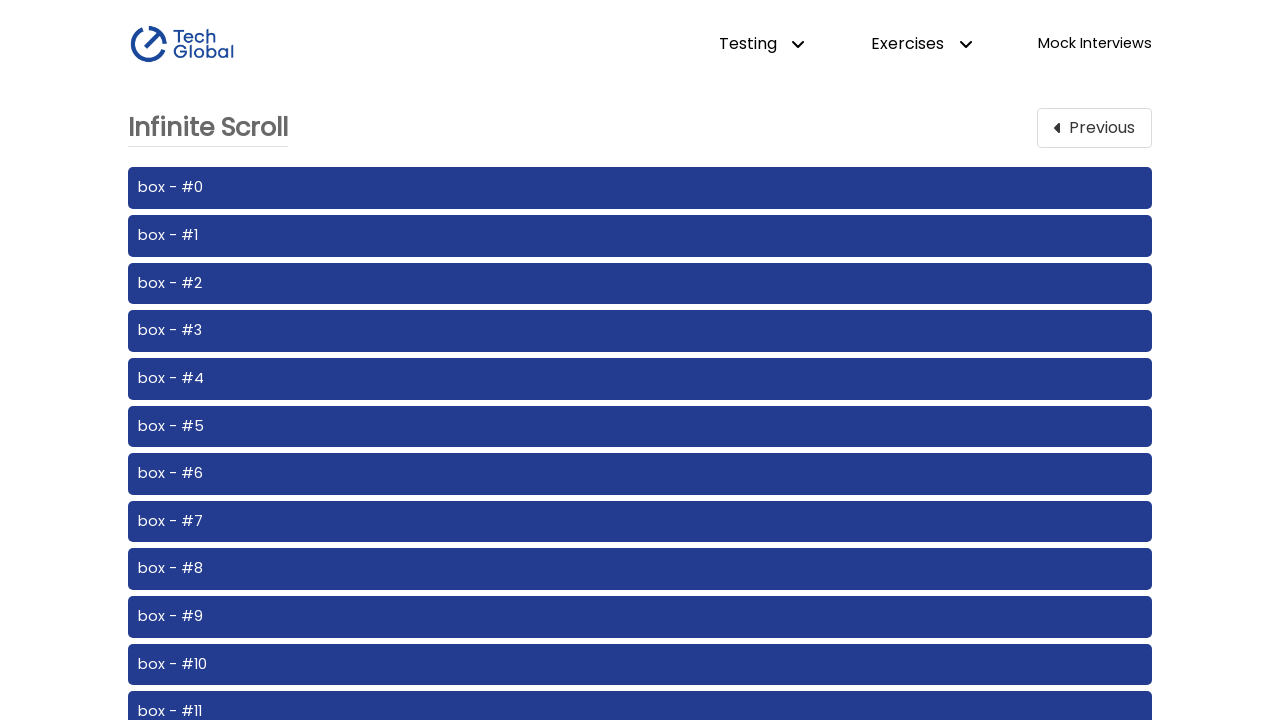

Scrolled footer into view to trigger infinite scroll
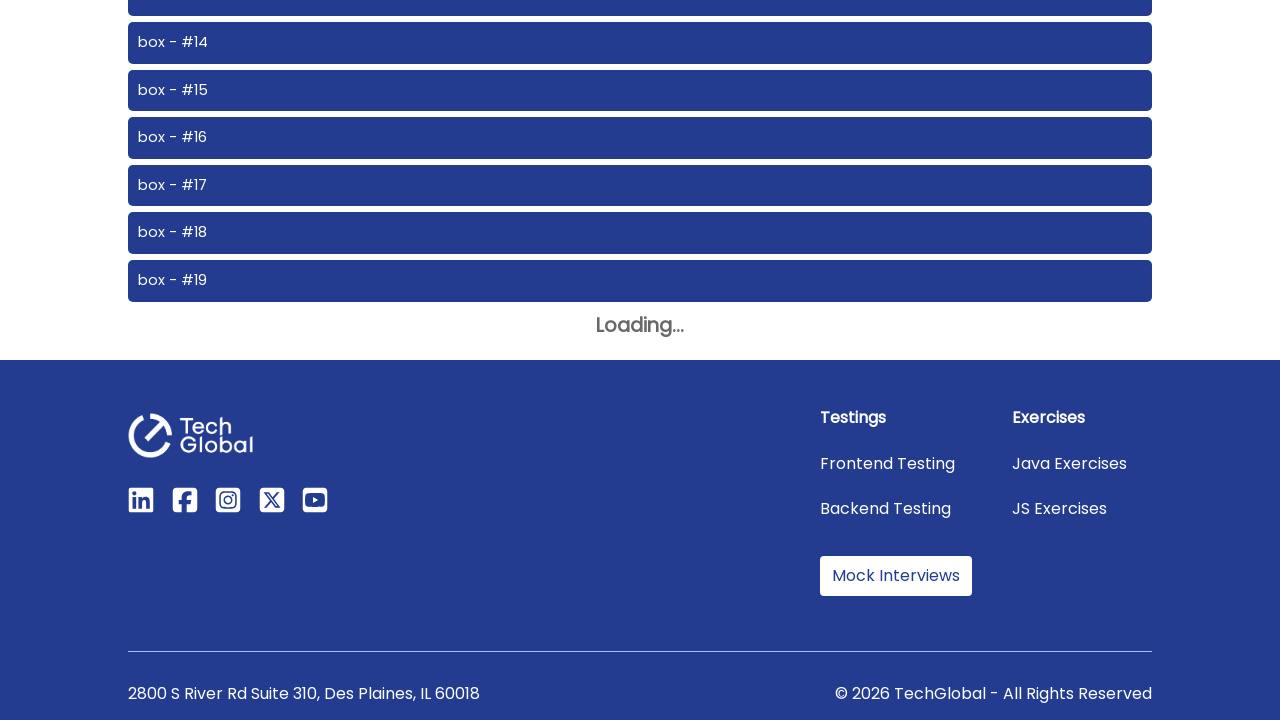

More articles loaded dynamically - article count increased from 20
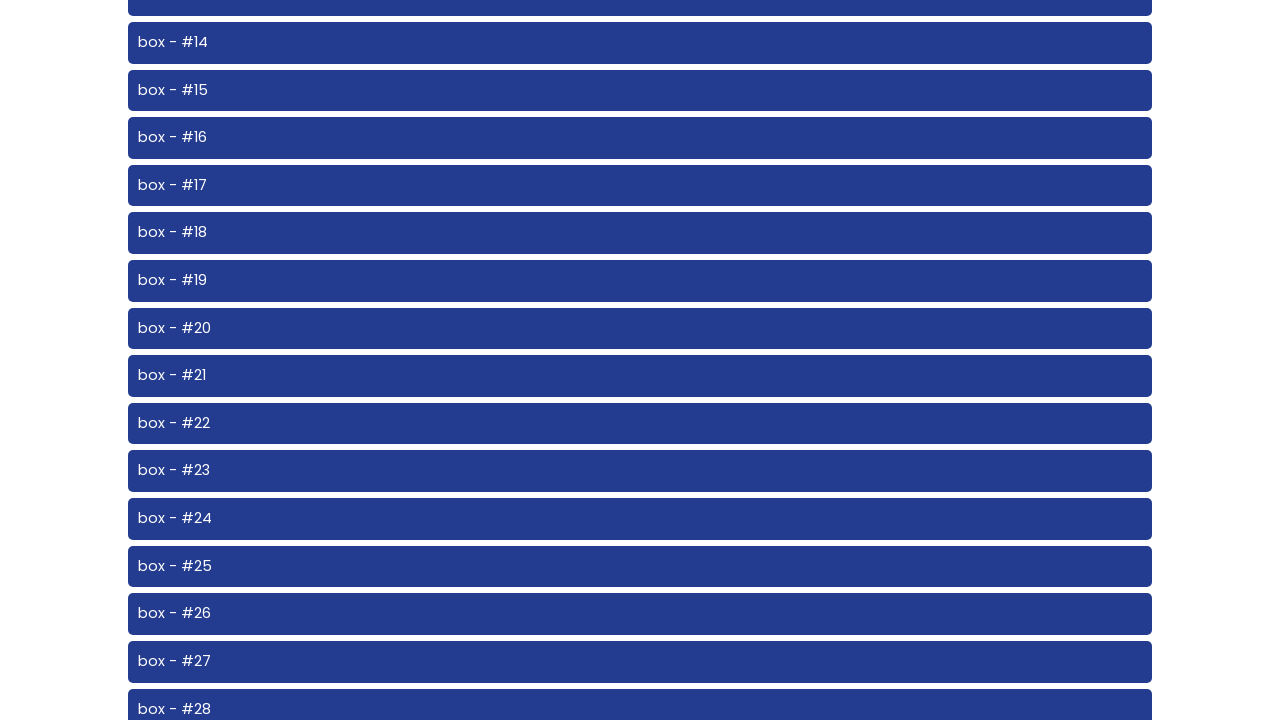

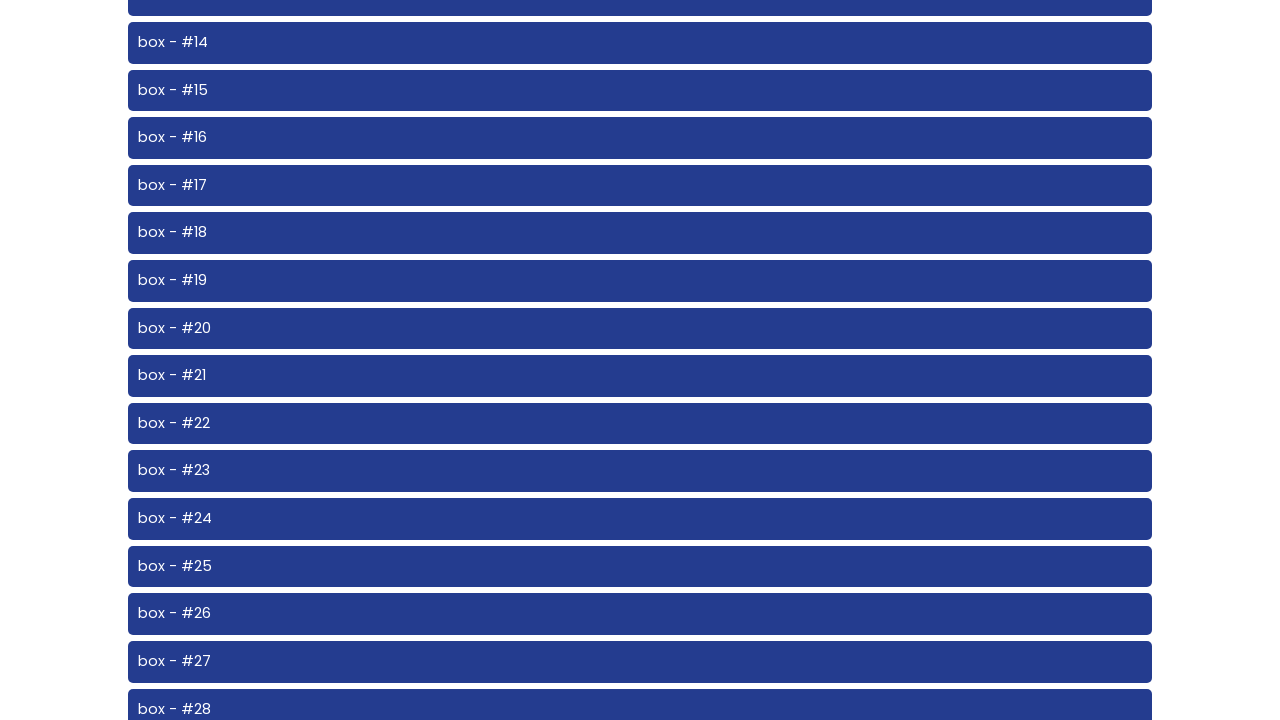